Tests JavaScript prompt alert functionality by opening a prompt, entering text, and accepting it

Starting URL: https://v1.training-support.net/selenium/javascript-alerts

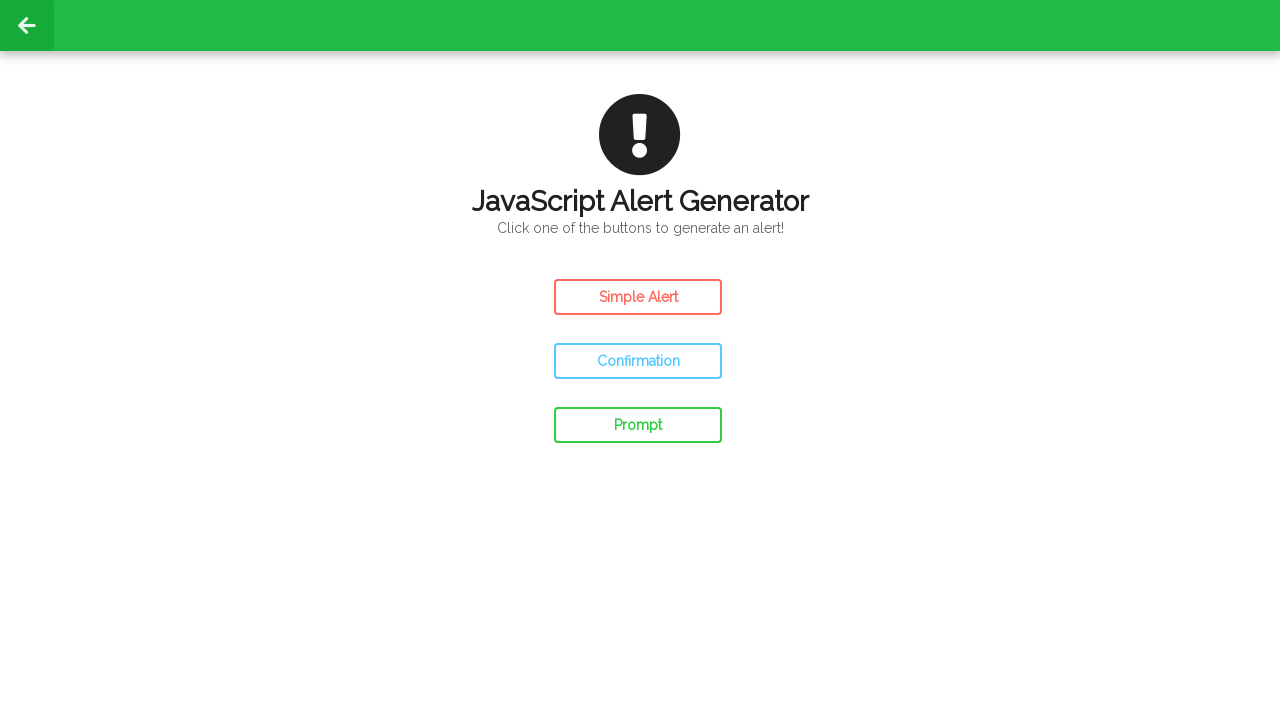

Clicked the prompt button to open JavaScript alert at (638, 425) on button#prompt
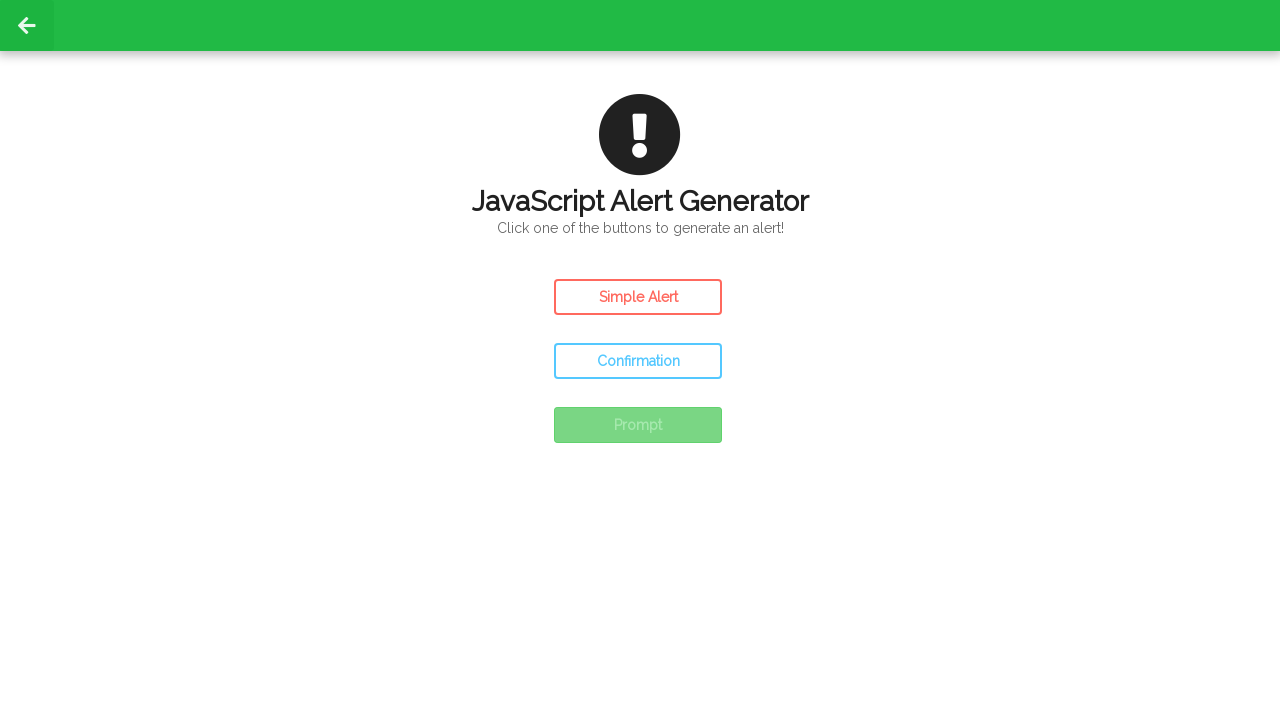

Set up dialog handler to accept prompt with text 'Awesome!'
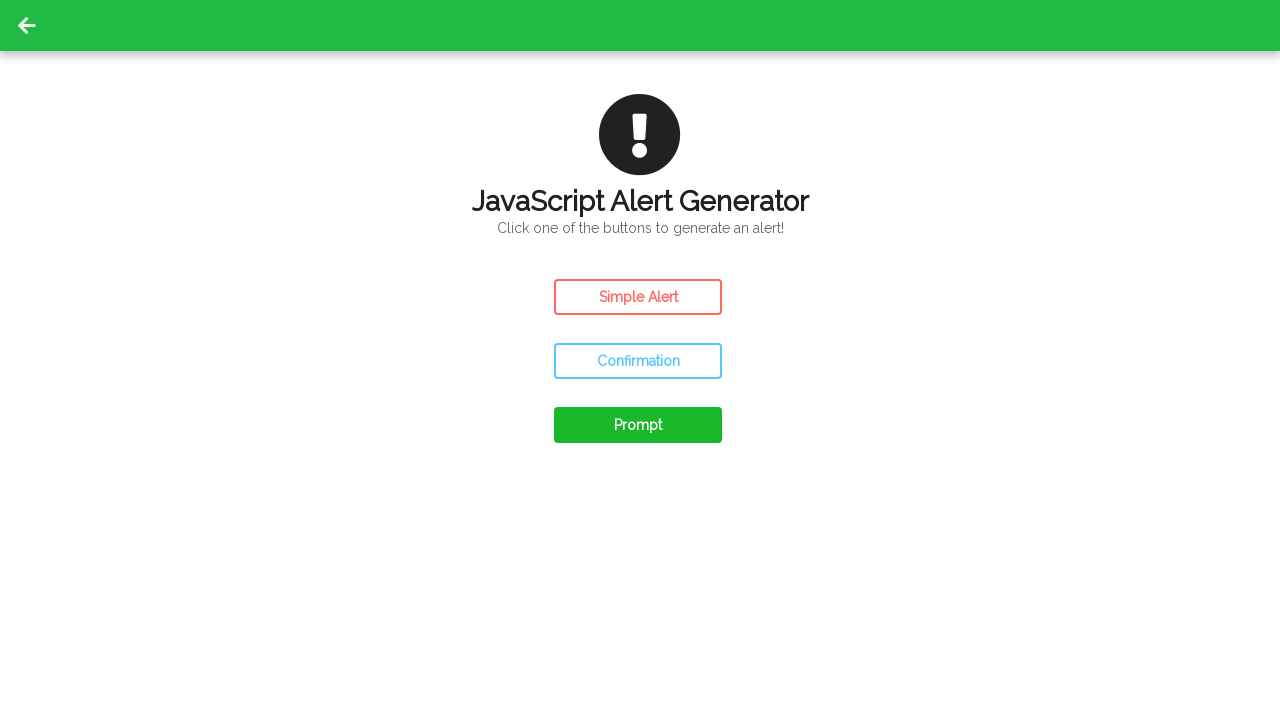

Set up one-time dialog handler for next prompt
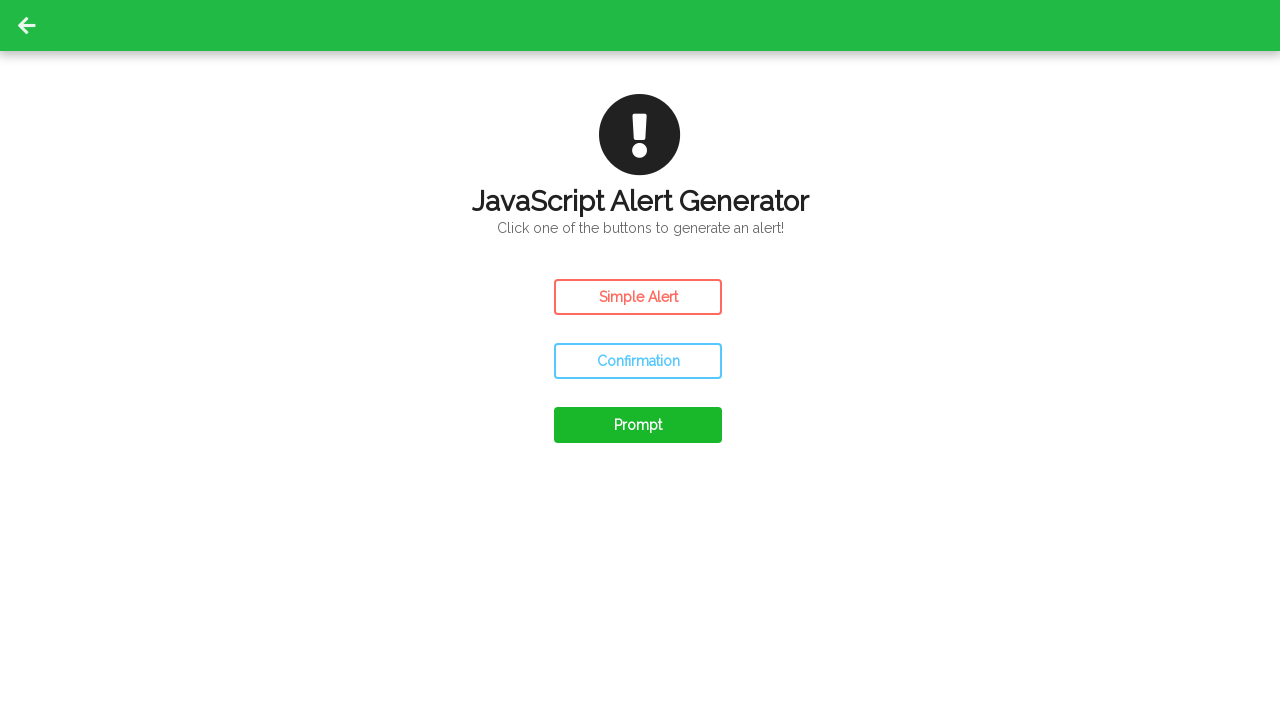

Clicked the prompt button to trigger dialog and accept with 'Awesome!' at (638, 425) on button#prompt
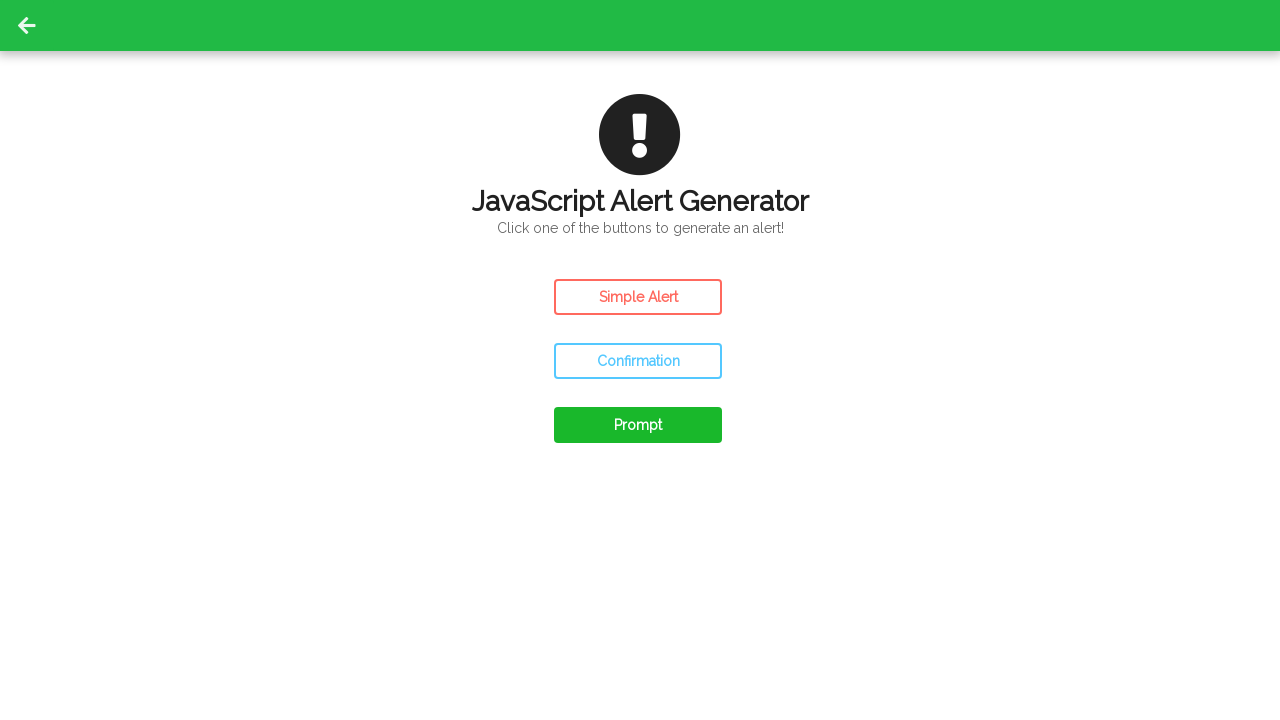

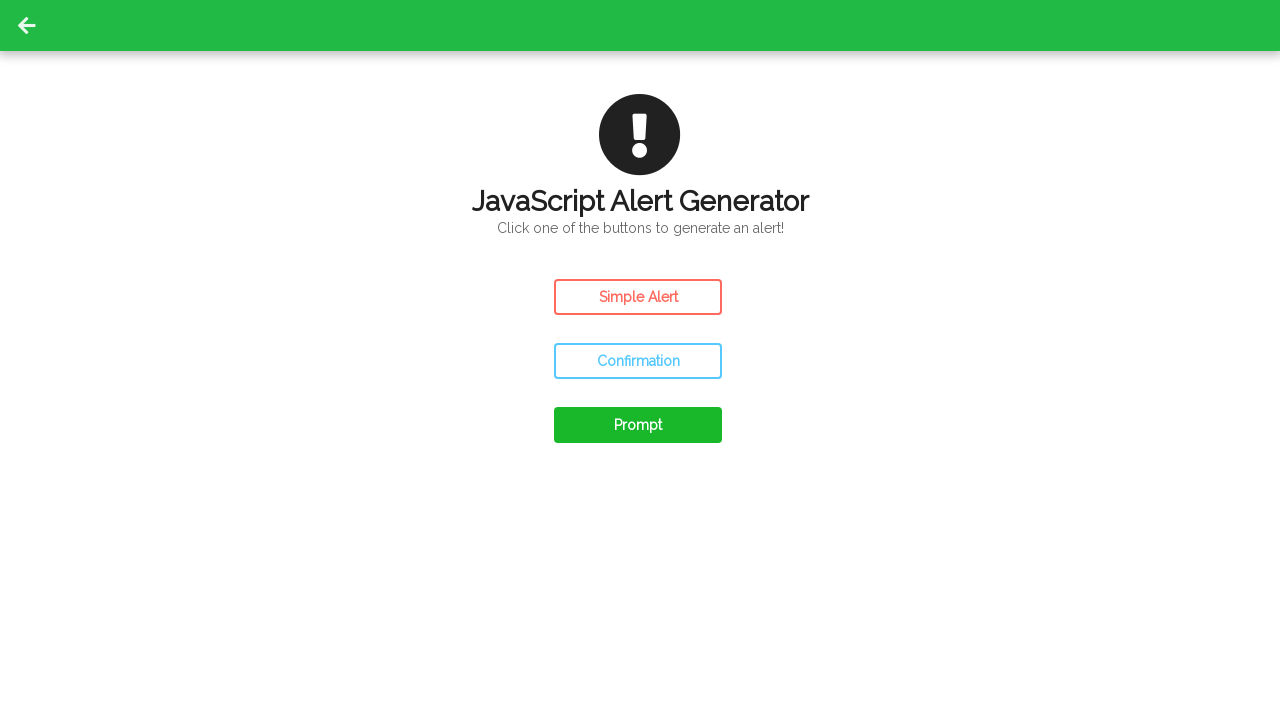